Tests multiple windows by clicking a link that opens a new window

Starting URL: http://the-internet.herokuapp.com/windows

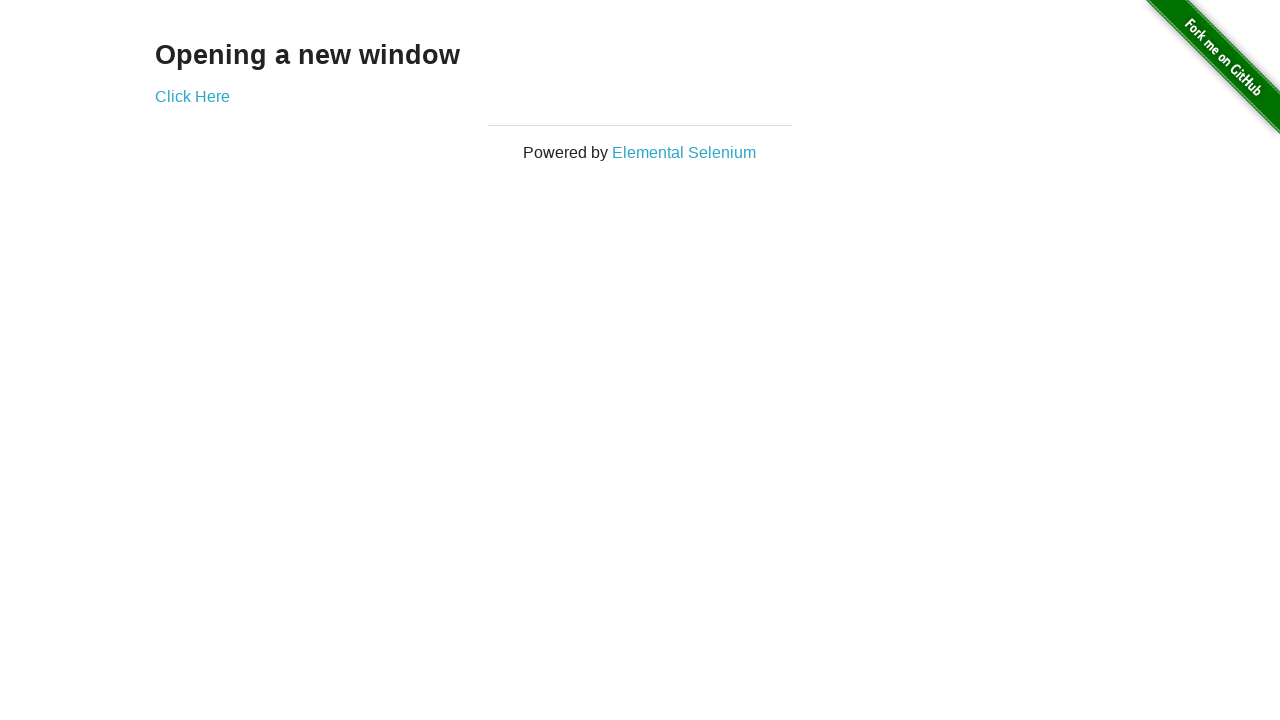

Clicked link to open new window at (192, 96) on .example a
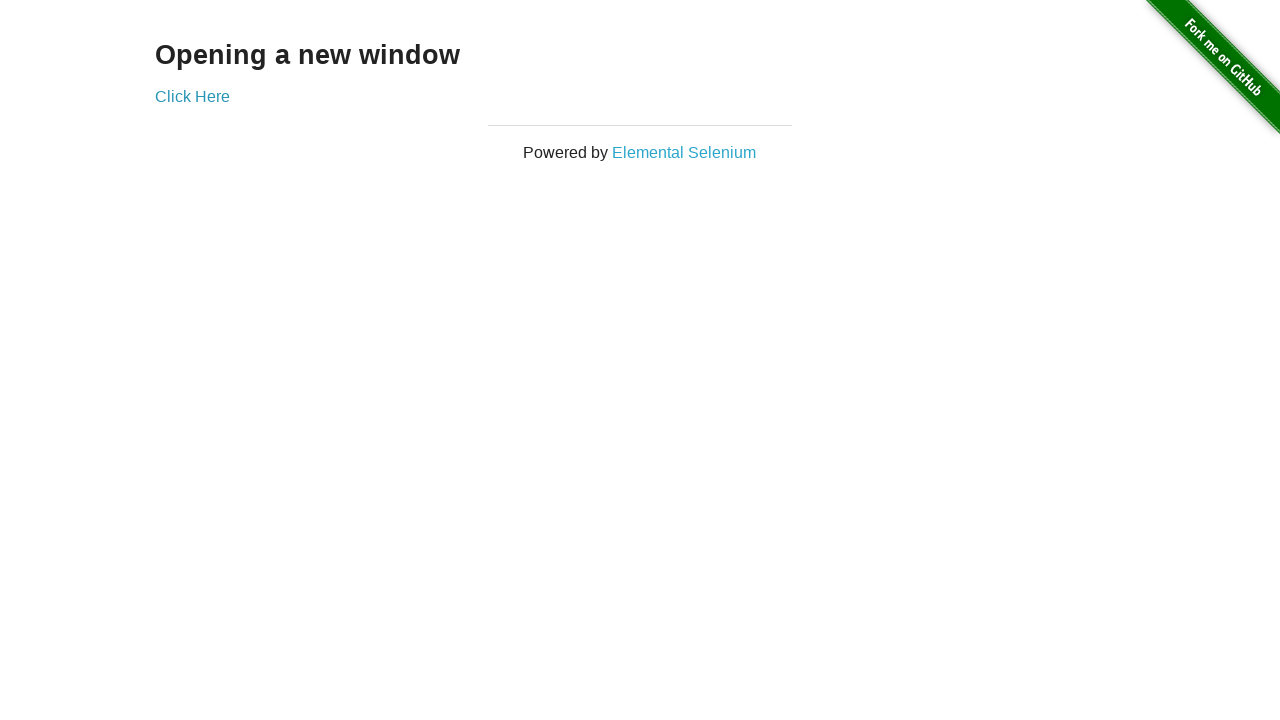

New window opened and captured
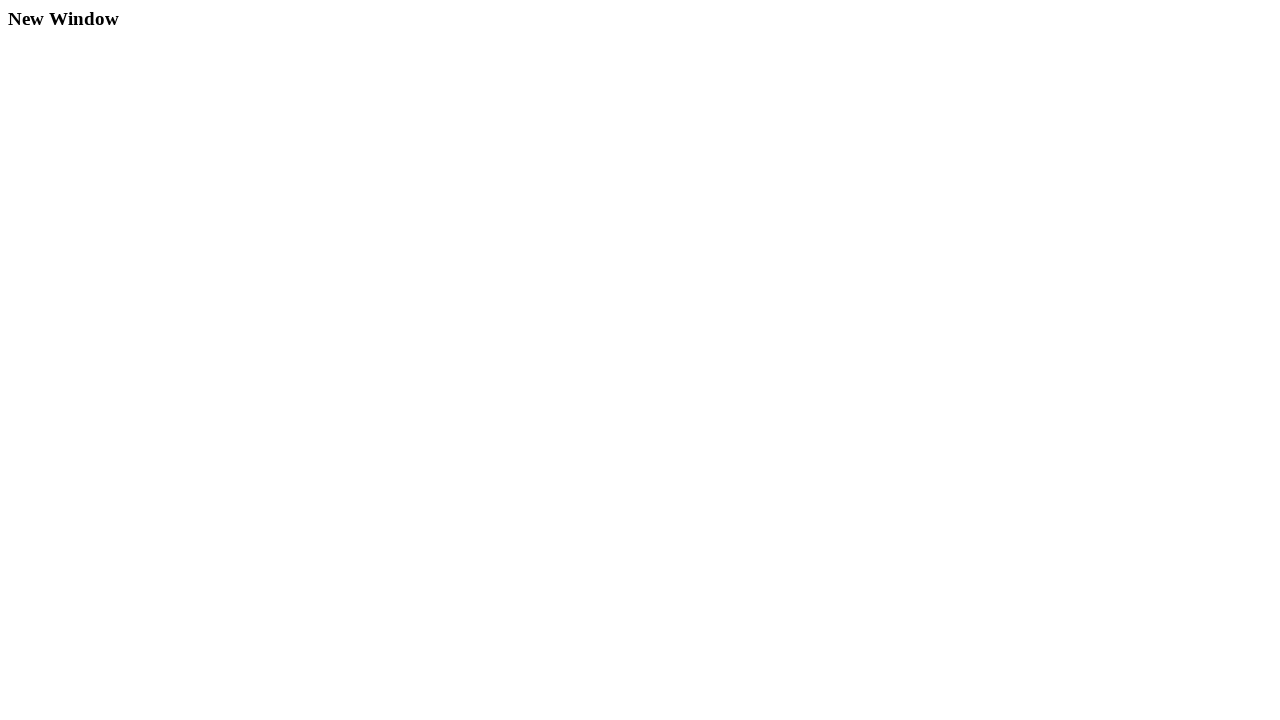

New page finished loading
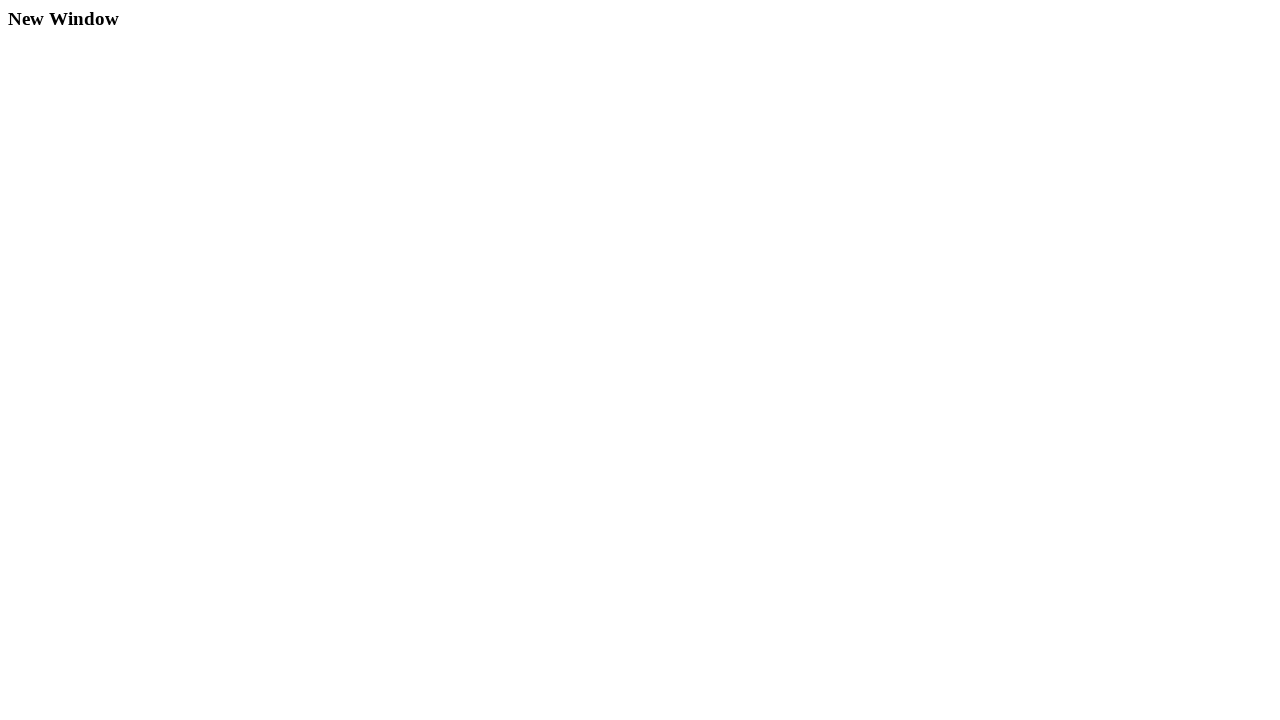

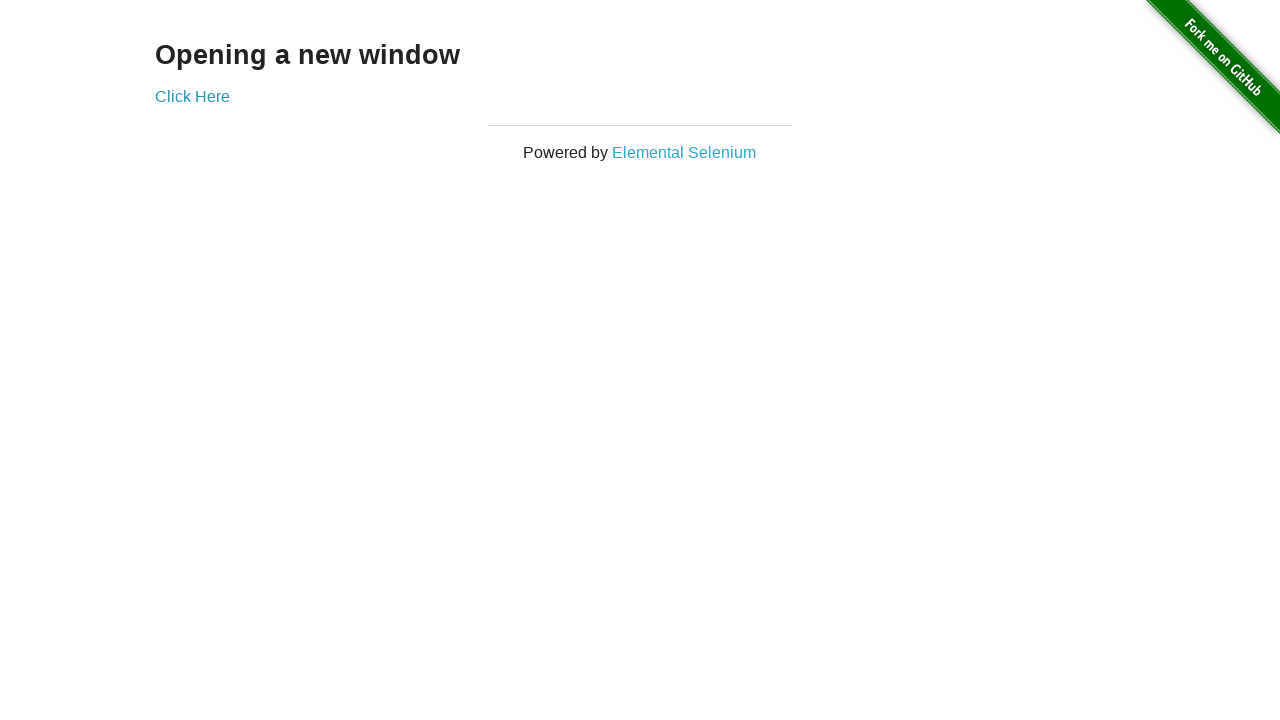